Tests a math calculation challenge by reading a value from an element attribute, computing a mathematical formula (log of absolute value of 12*sin(x)), filling in the answer, selecting robot checkbox and radio button, then submitting and verifying a success alert.

Starting URL: https://suninjuly.github.io/get_attribute.html

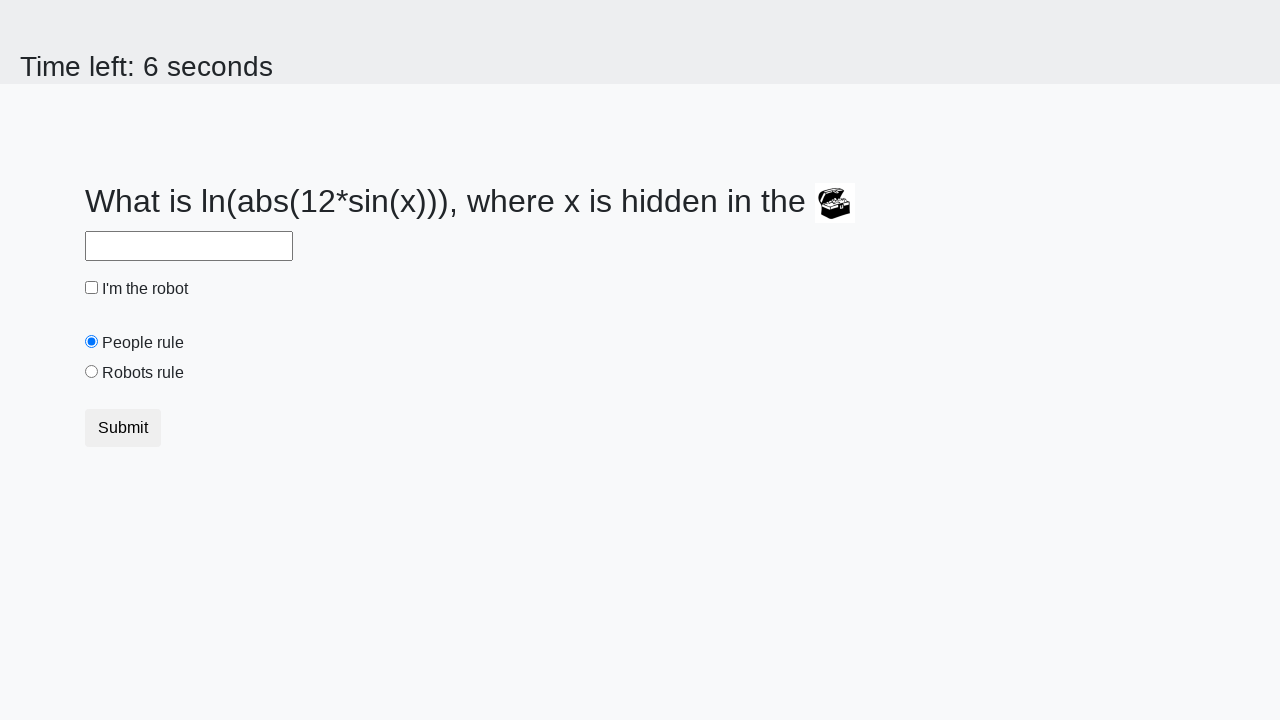

Located treasure element
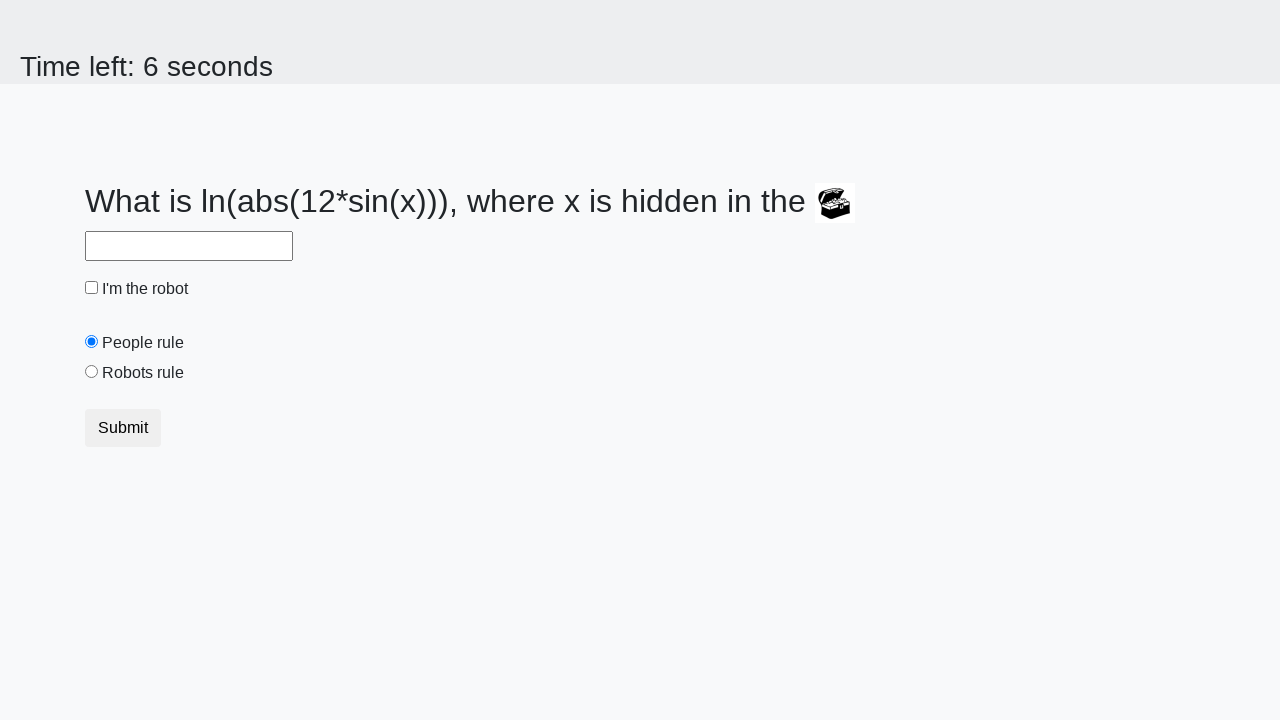

Retrieved valuex attribute from treasure element
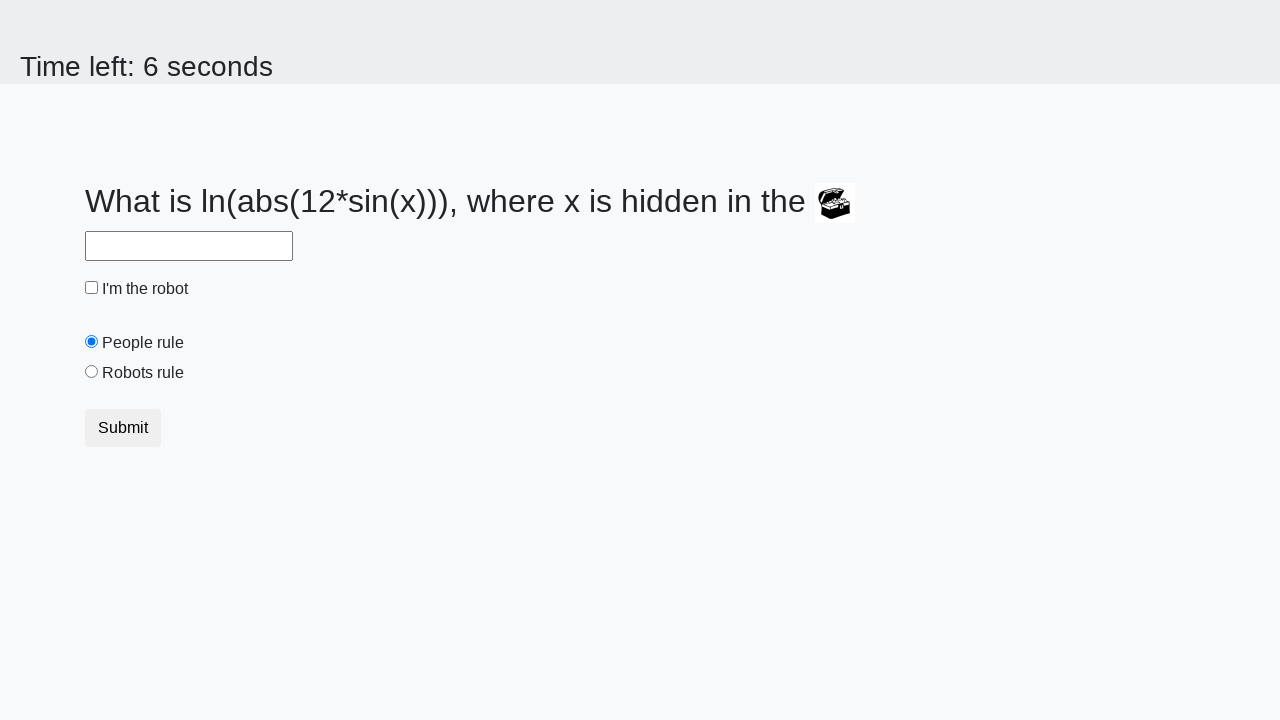

Calculated formula result: log(abs(12*sin(468.0))) = 0.15342714684779035
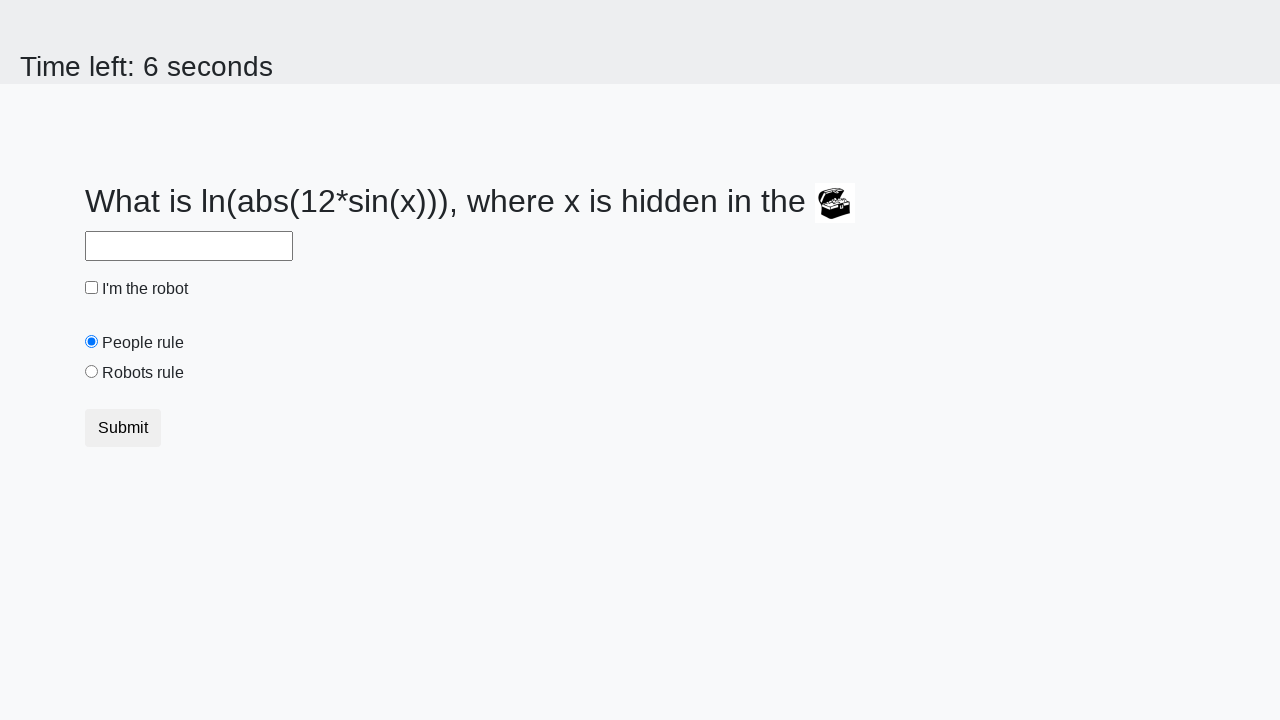

Filled answer field with calculated result: 0.15342714684779035 on #answer
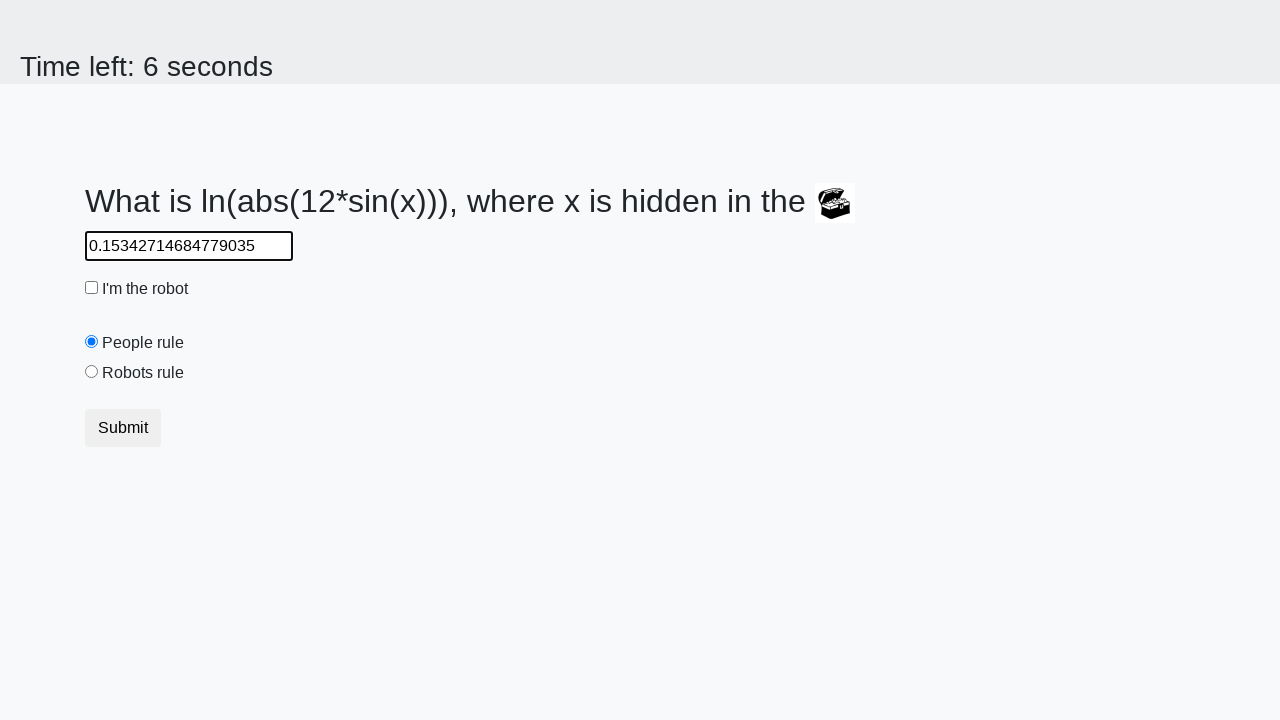

Clicked robot checkbox at (92, 288) on #robotCheckbox
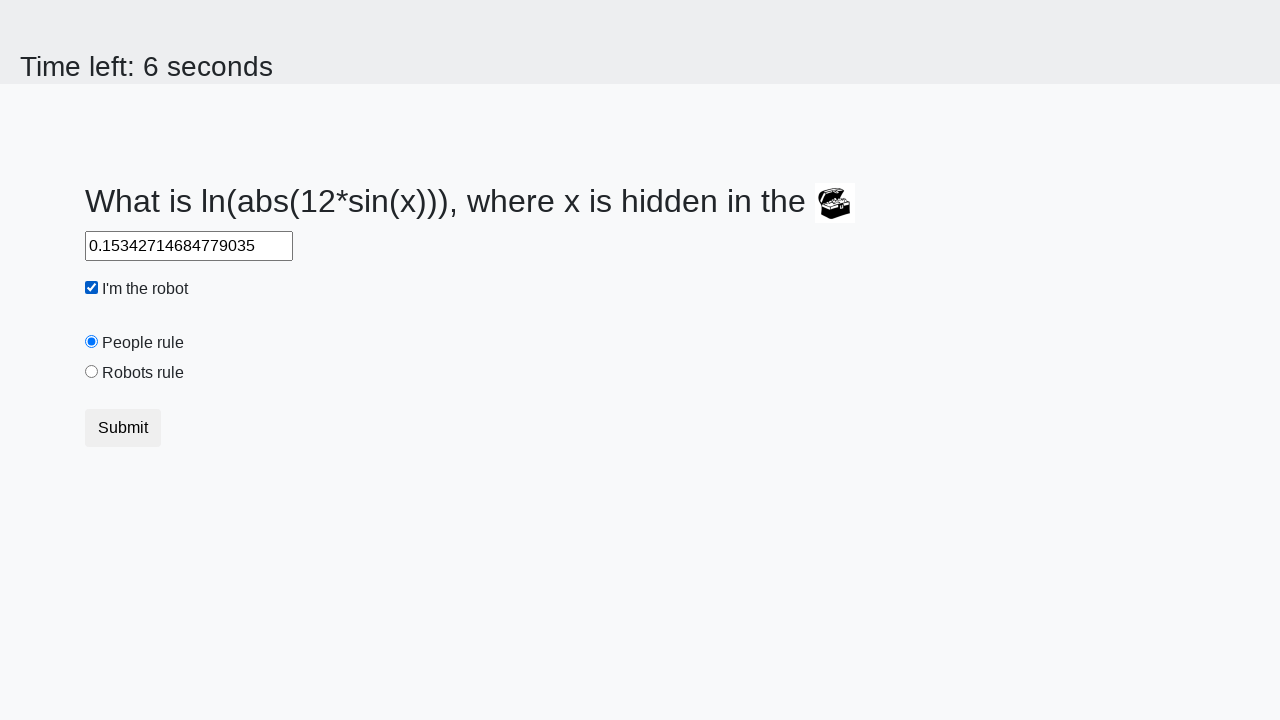

Selected 'Robots rule' radio button at (92, 372) on #robotsRule
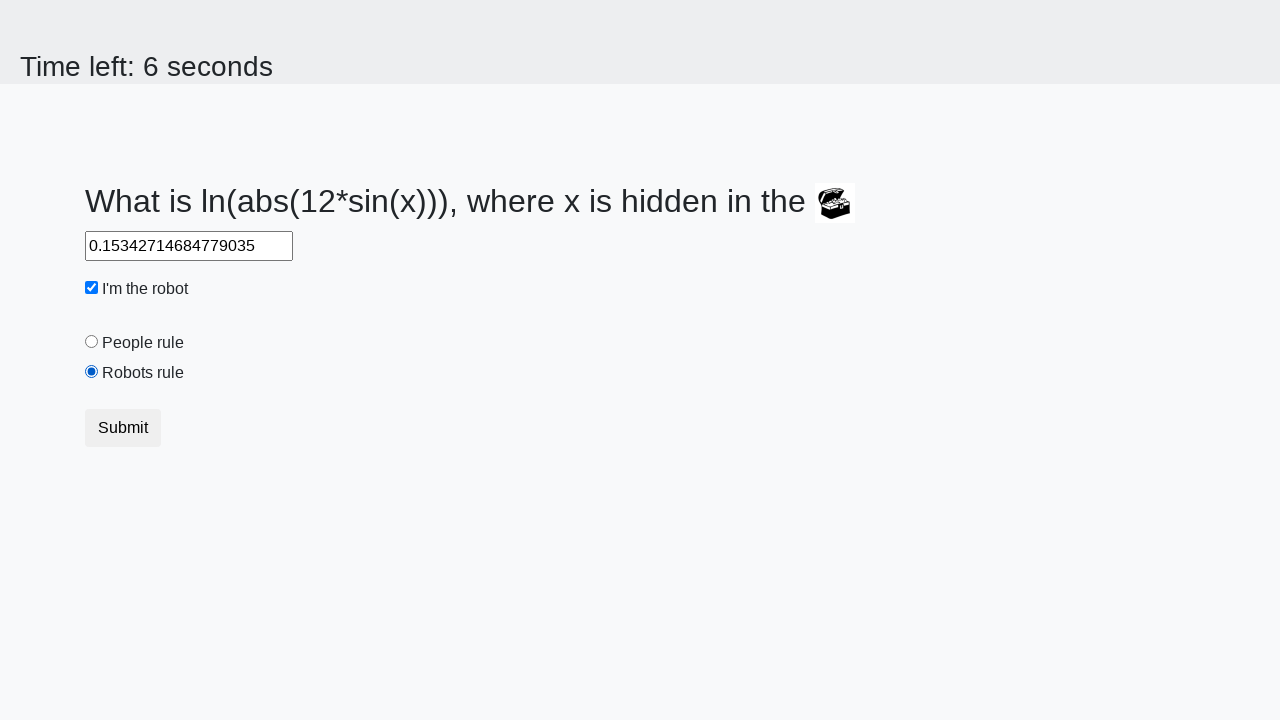

Clicked submit button at (123, 428) on button
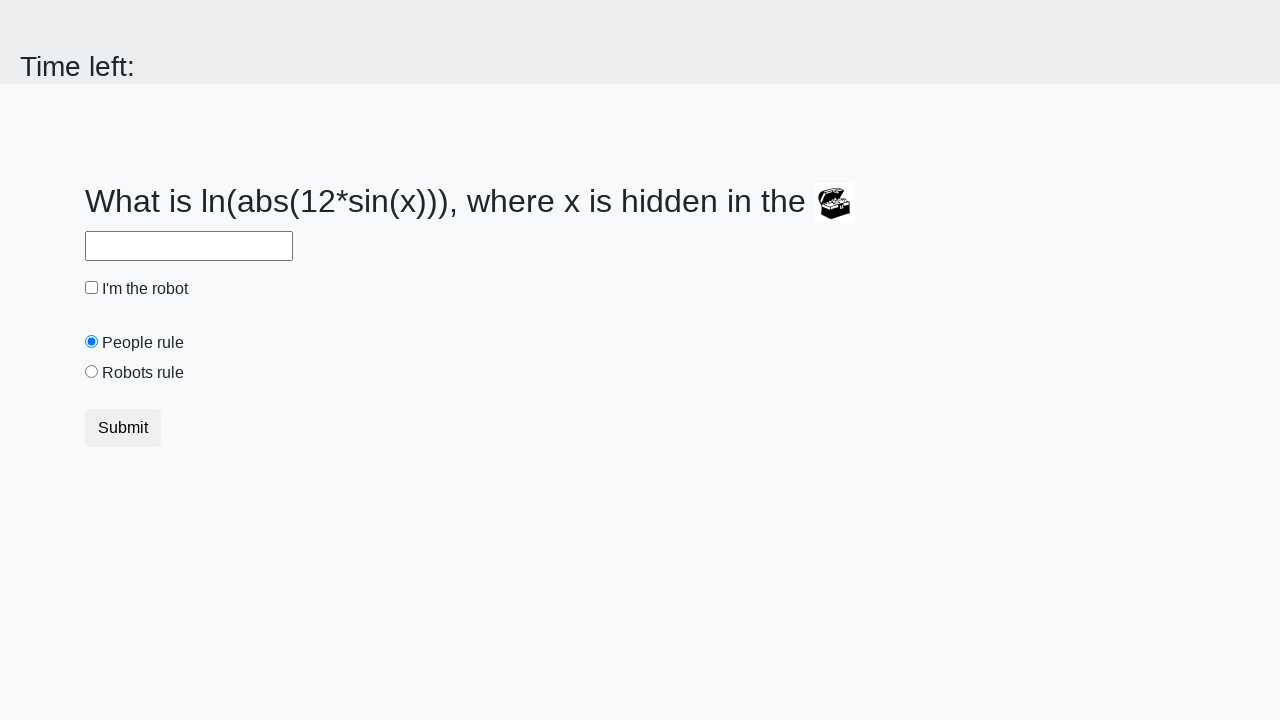

Set up alert handler to accept dialogs
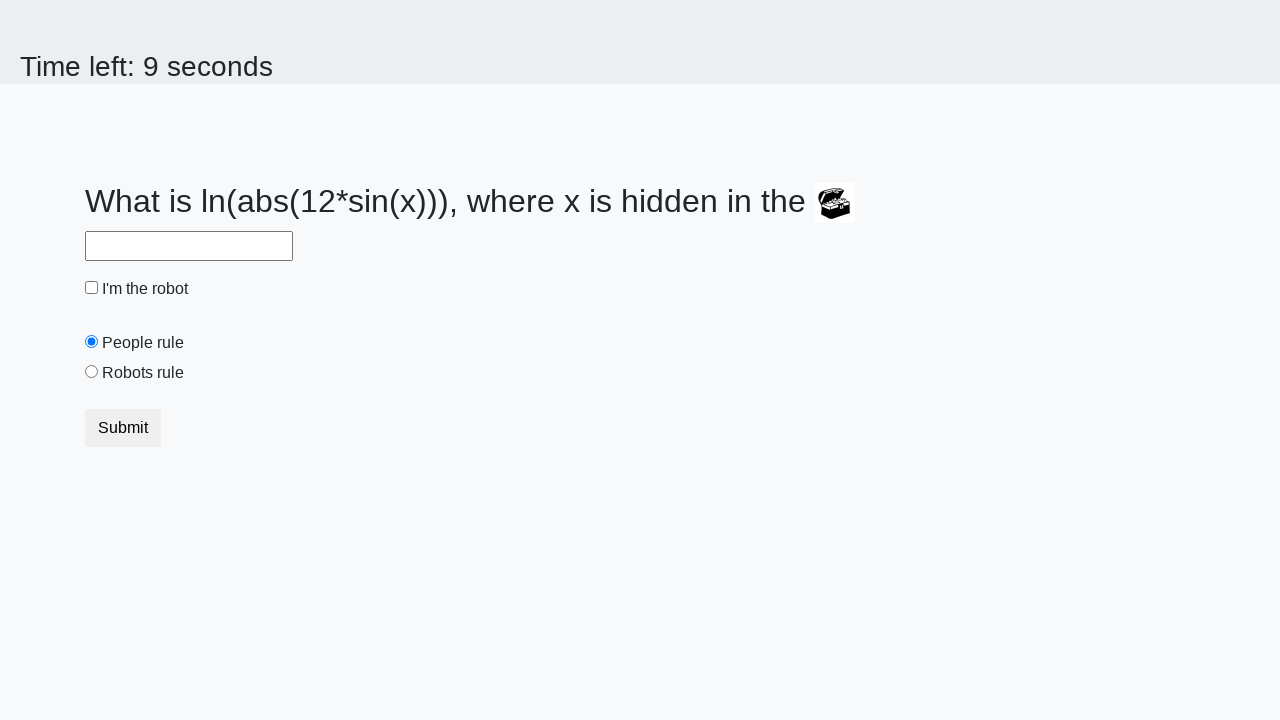

Waited for alert to appear and be handled
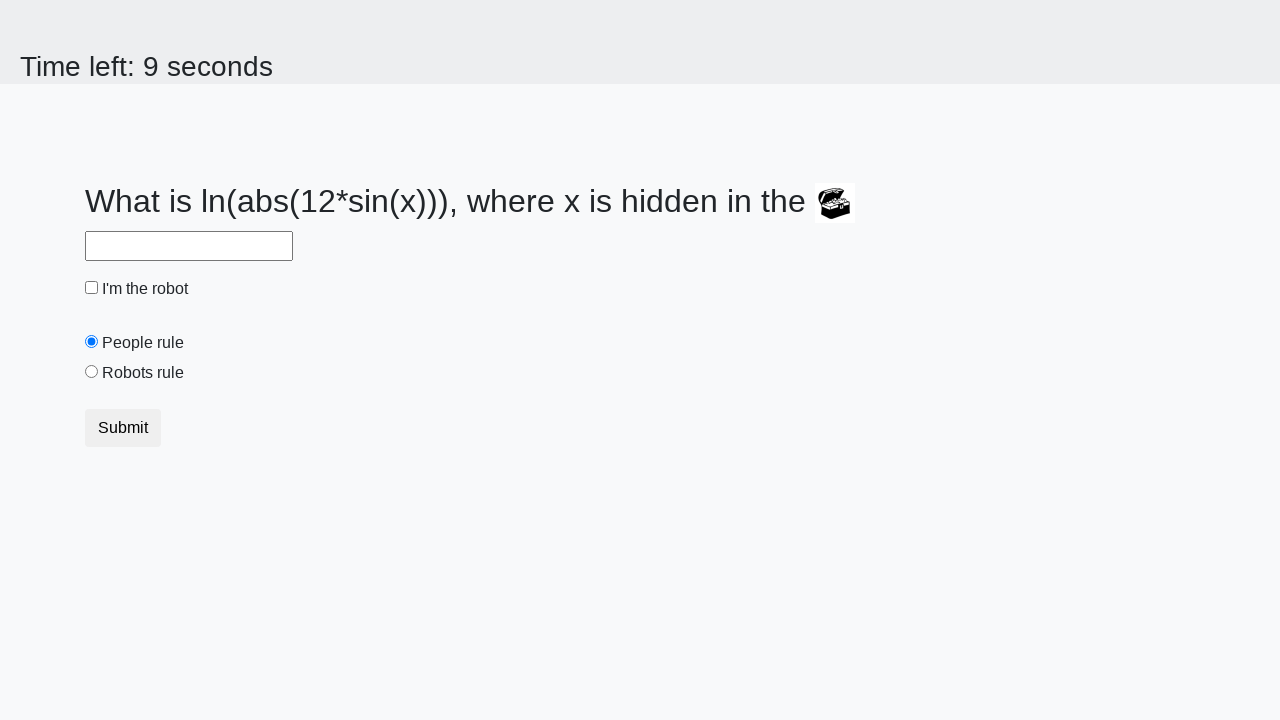

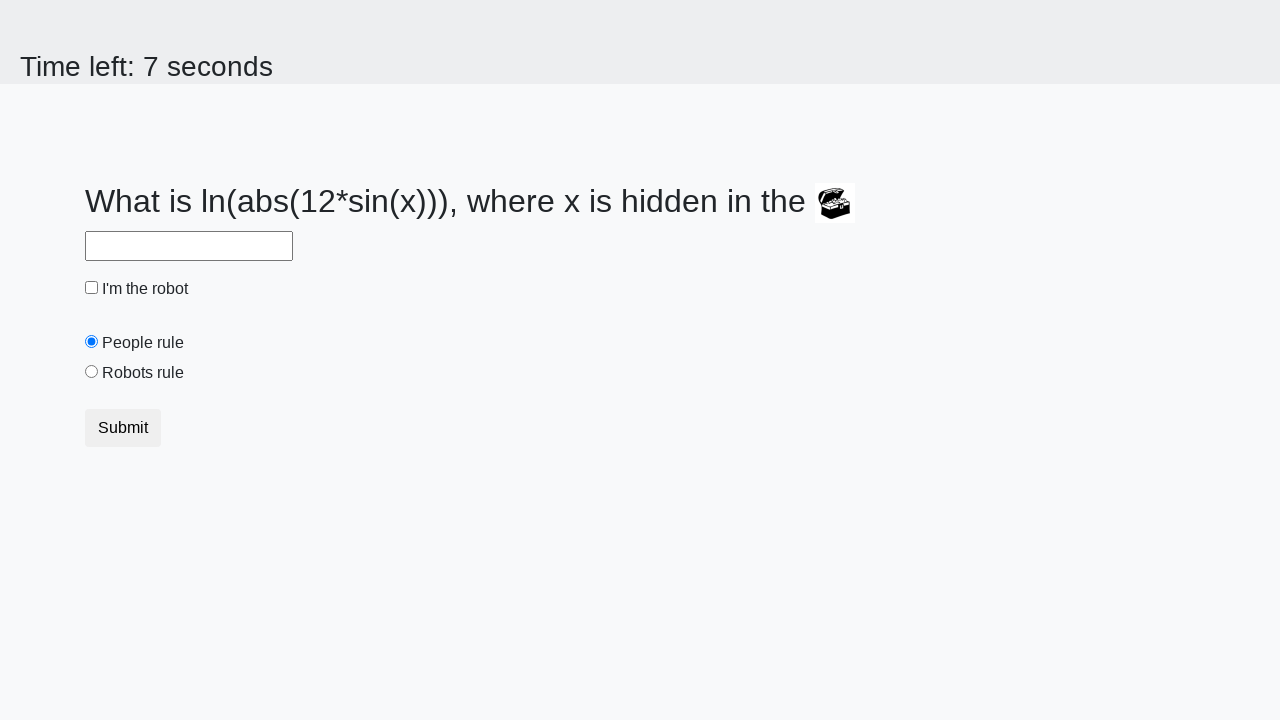